Navigates to Flipkart corporate homepage and clicks on the Sustainability section

Starting URL: https://corporate.flipkart.net/

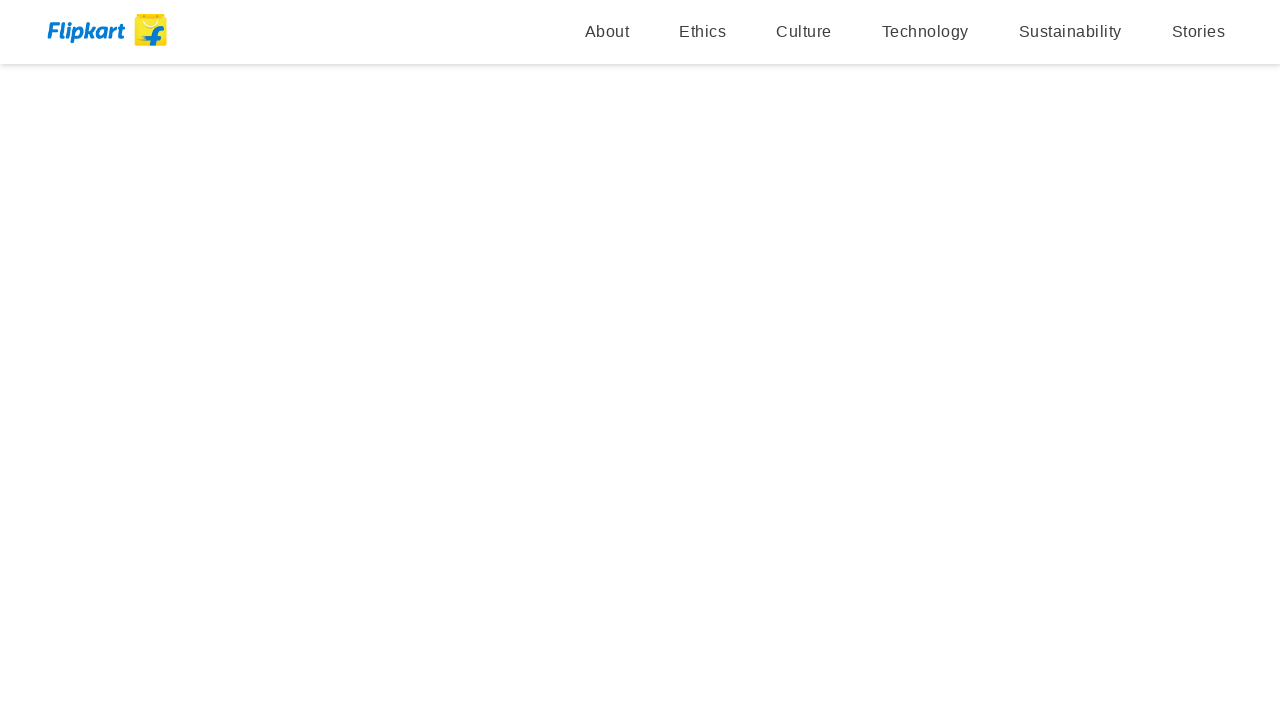

Navigated to Flipkart corporate homepage
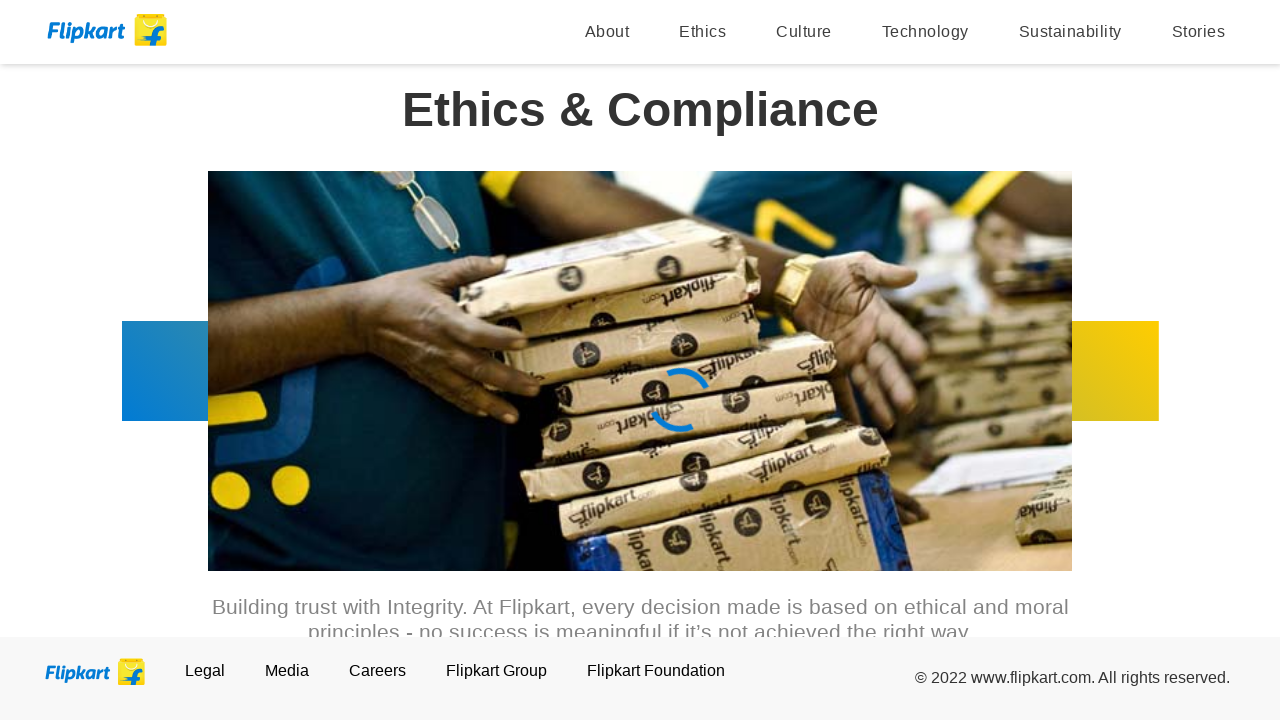

Clicked on Sustainability section at (1070, 32) on a:has-text('Sustainability'), span:has-text('Sustainability')
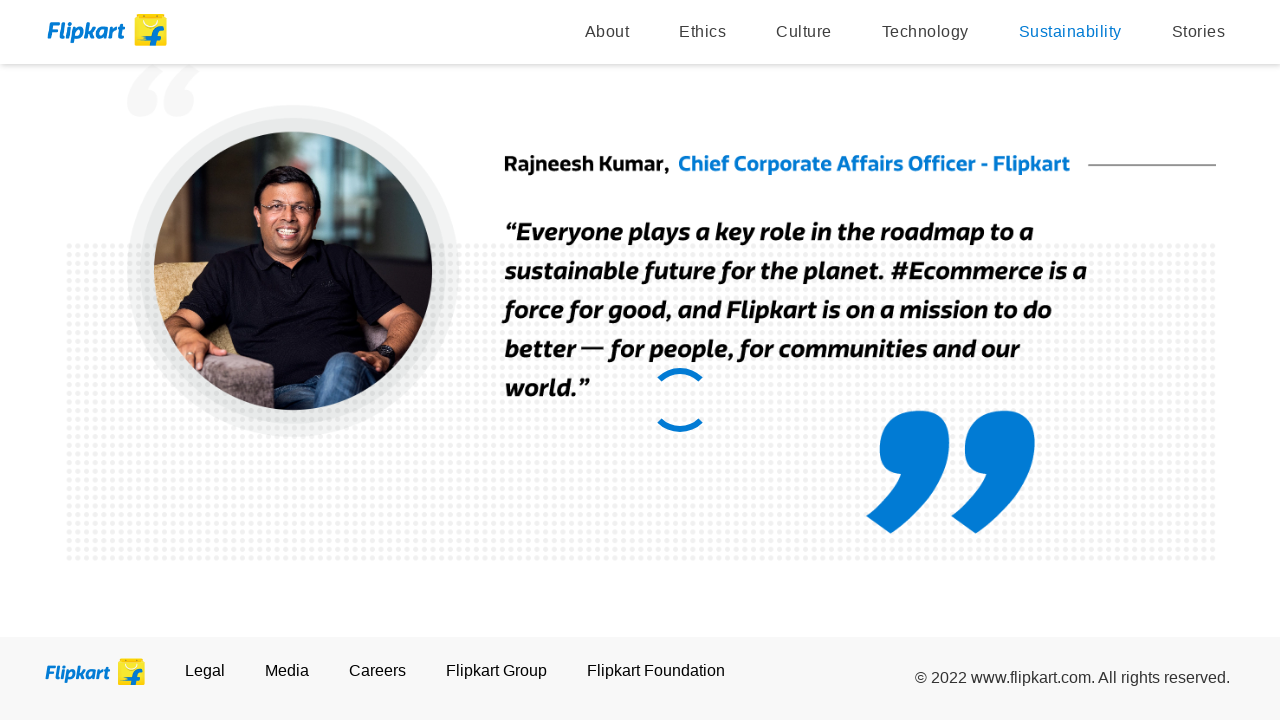

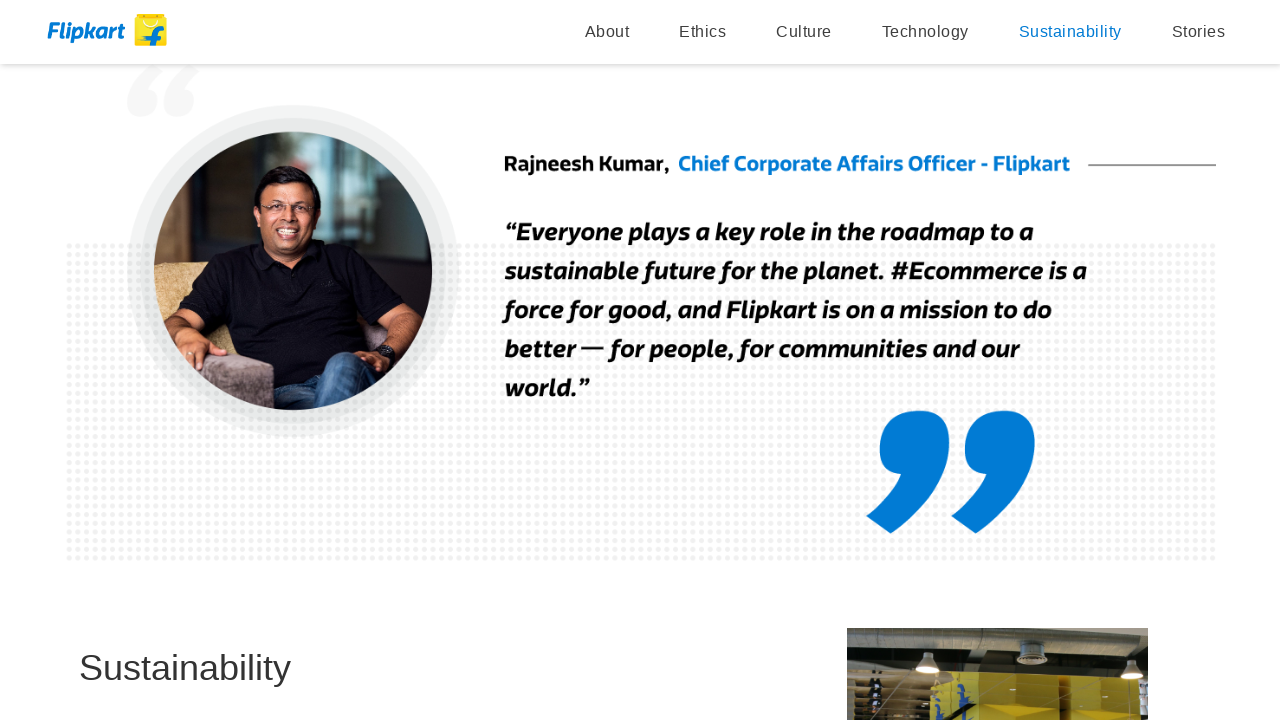